Navigates to Gmail homepage

Starting URL: http://www.gmail.com

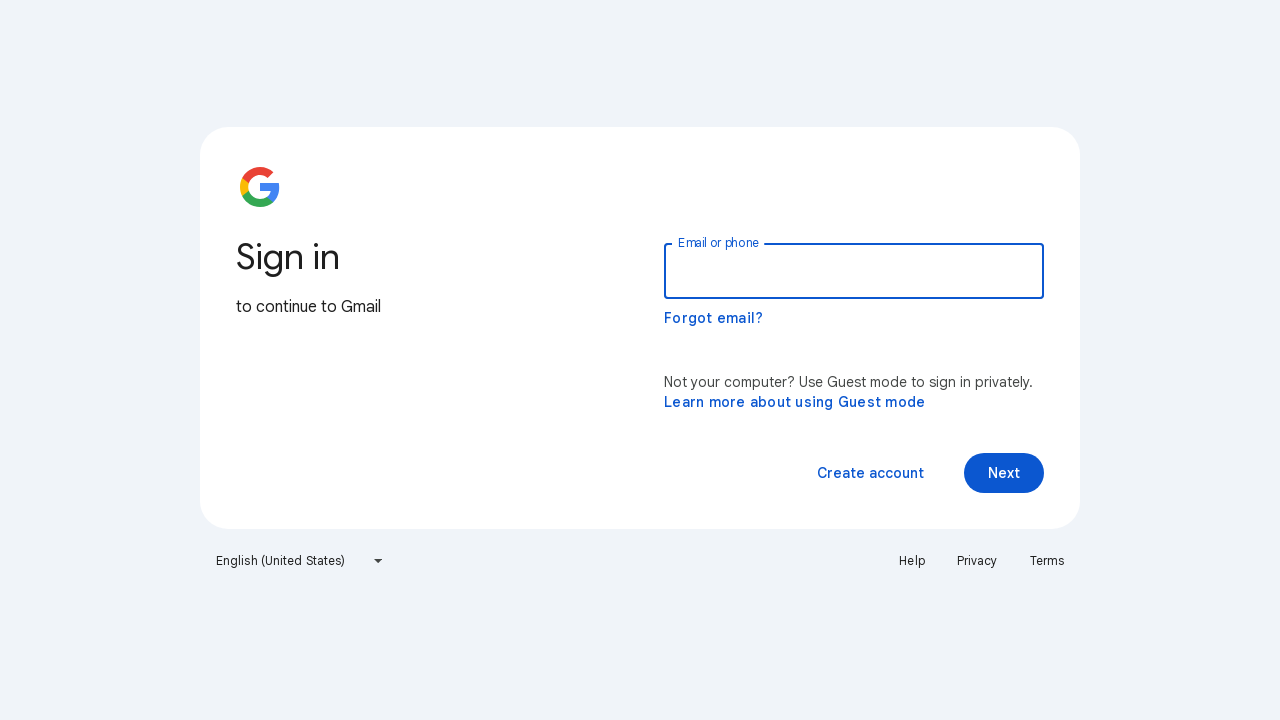

Navigated to Gmail homepage
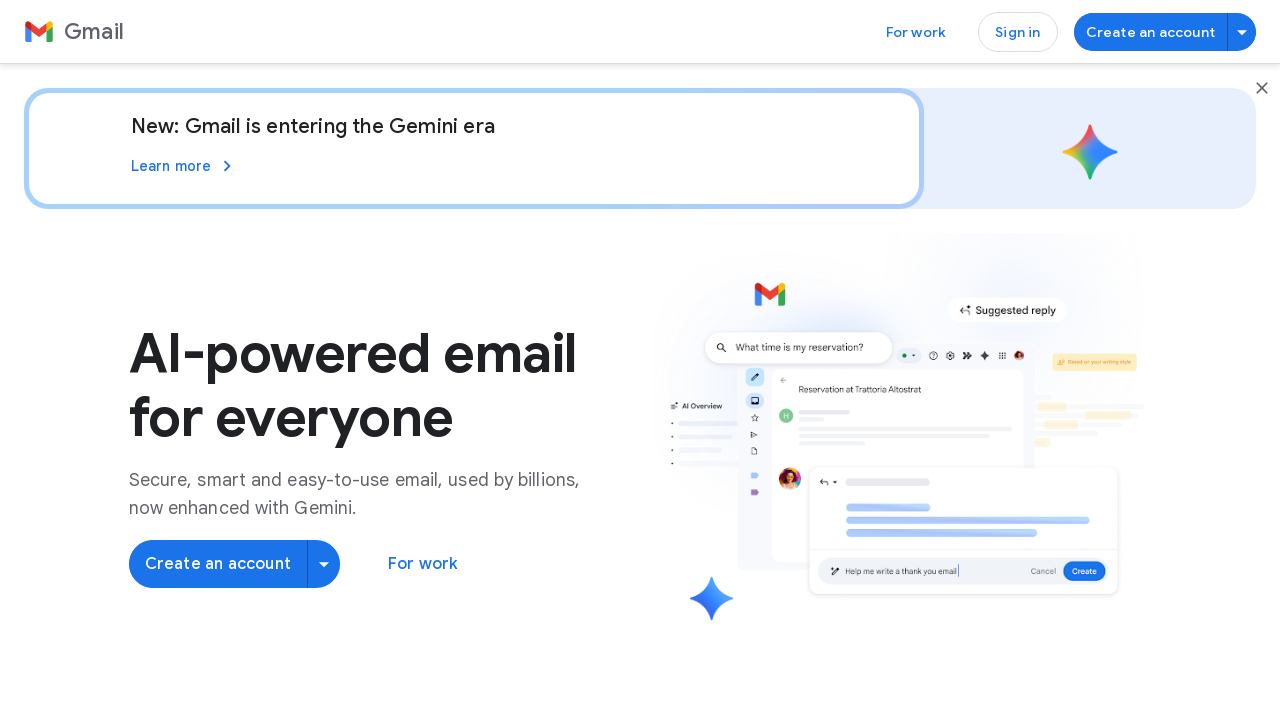

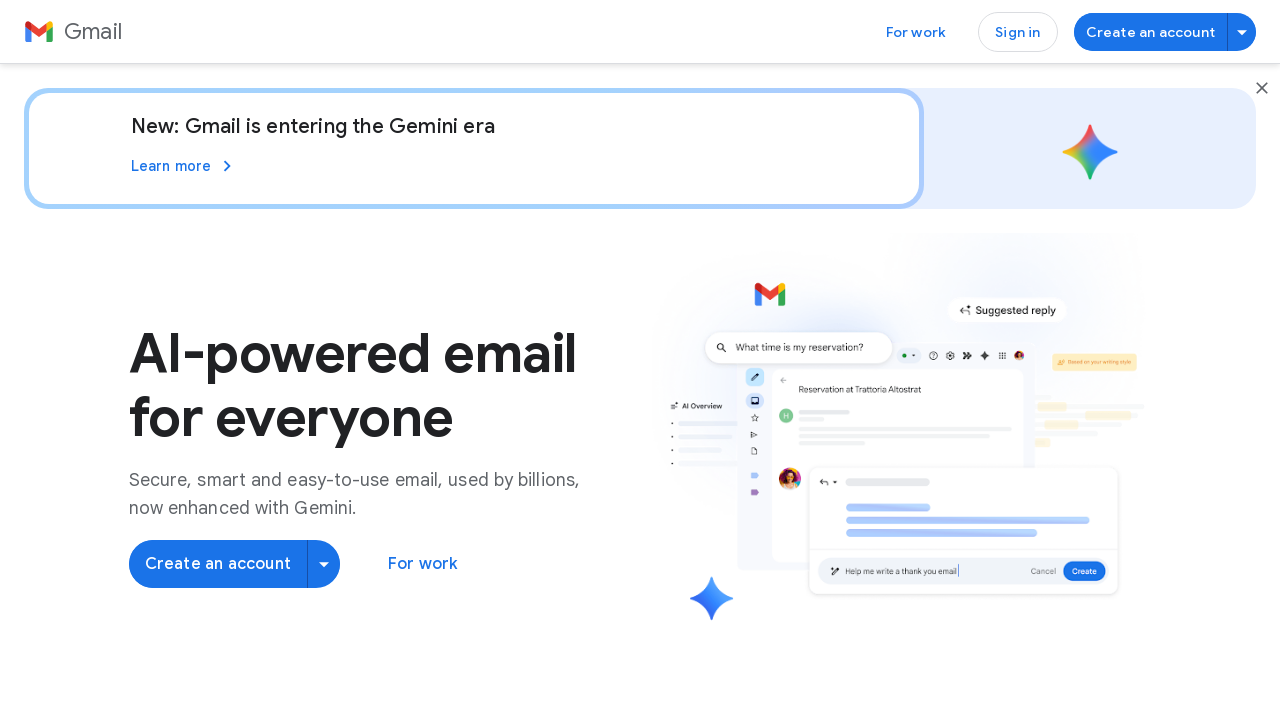